Tests hover functionality by hovering over the first avatar image and verifying that the caption/additional user information becomes visible.

Starting URL: http://the-internet.herokuapp.com/hovers

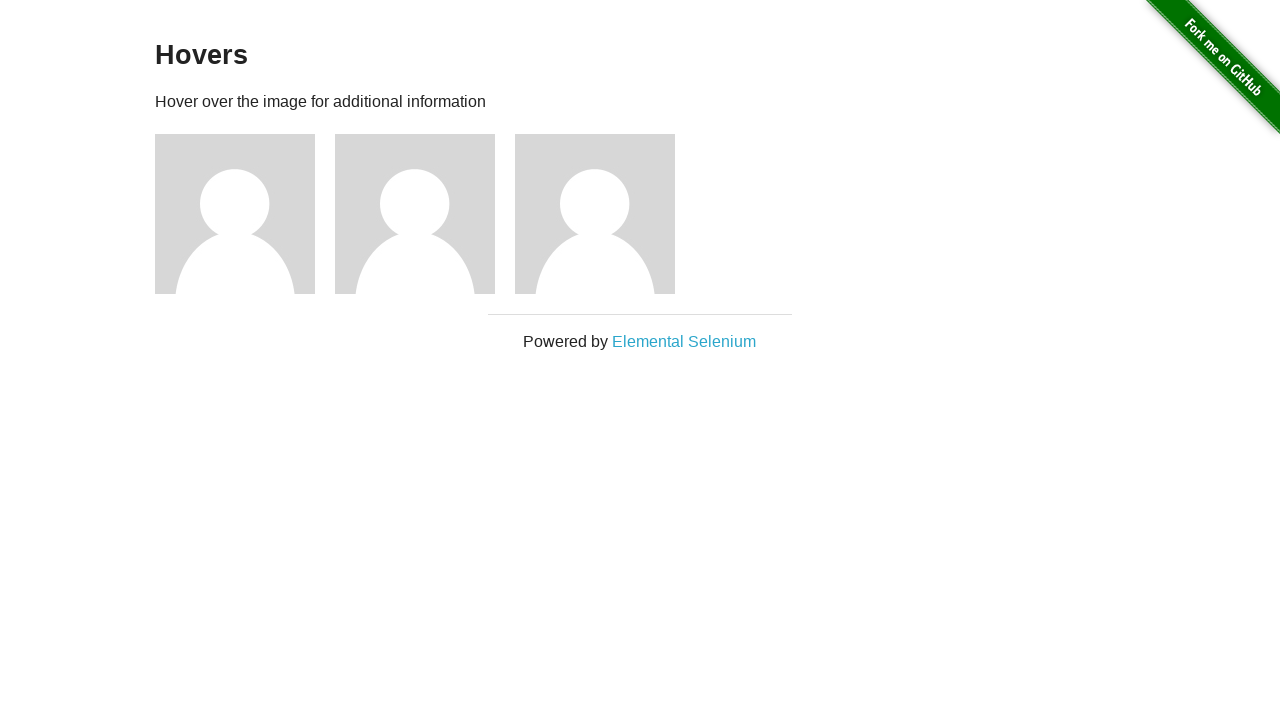

Located the first avatar figure element
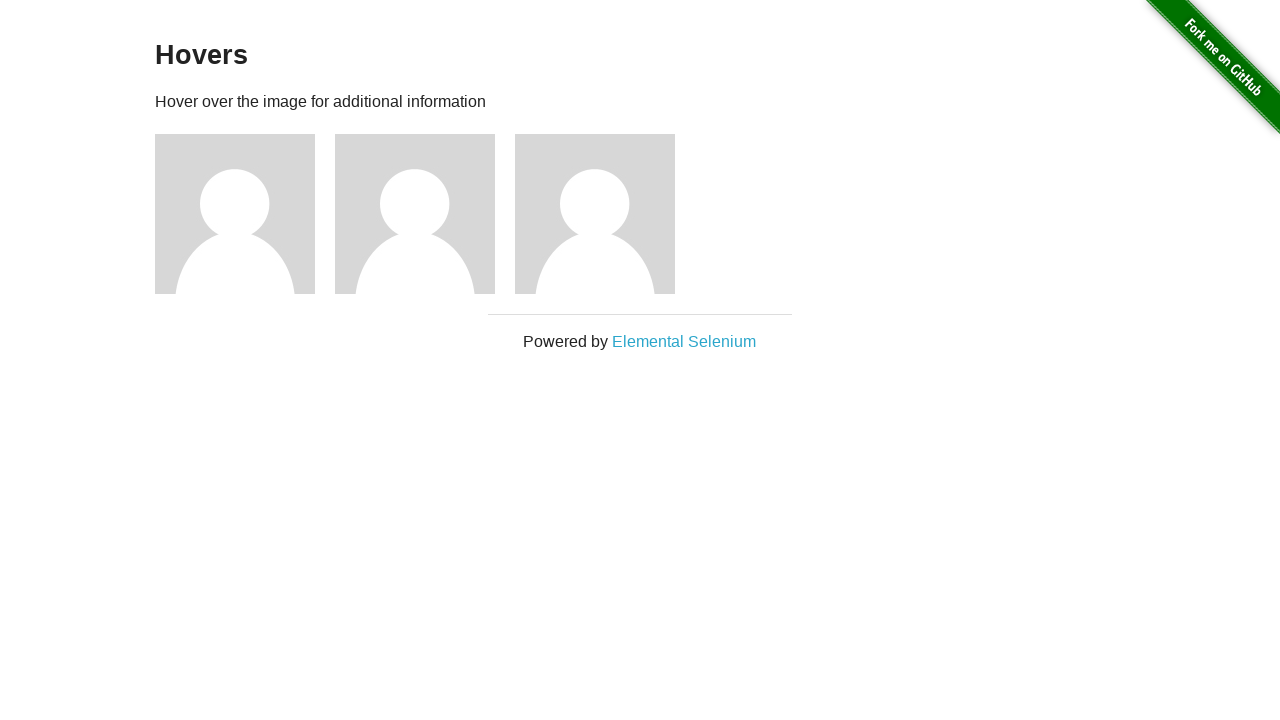

Hovered over the first avatar image at (245, 214) on .figure >> nth=0
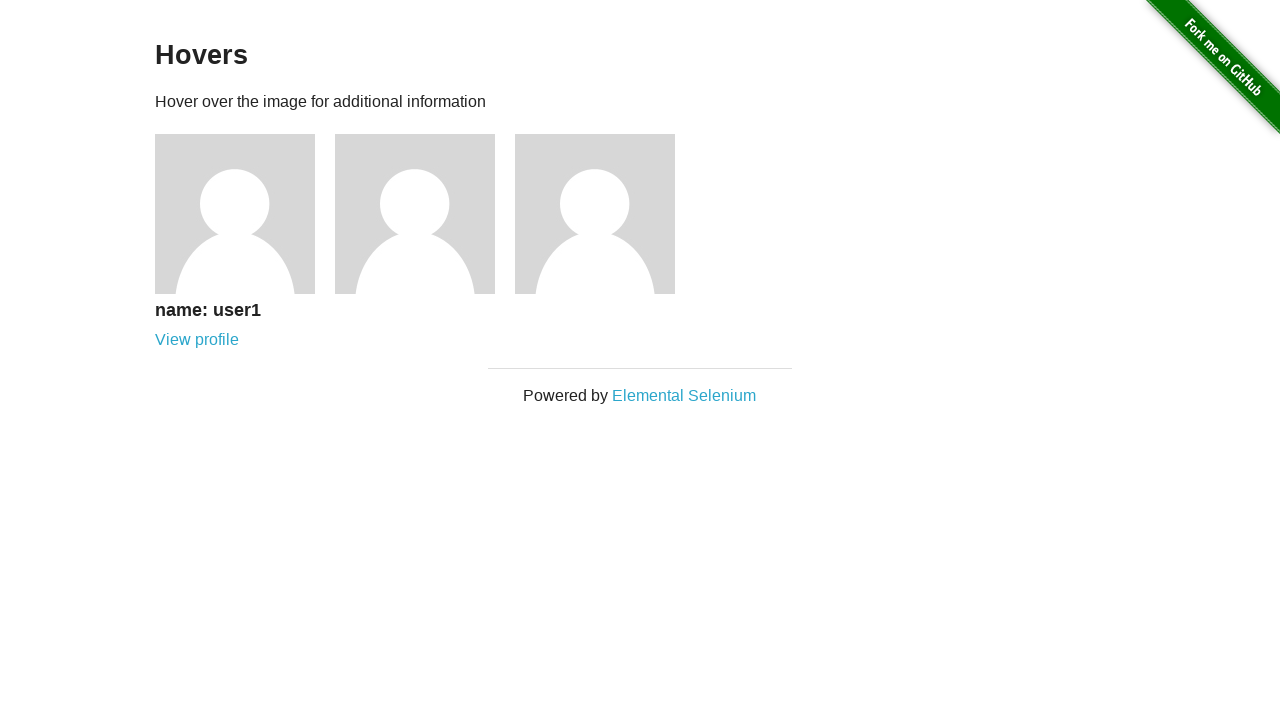

Located the figcaption element for the first avatar
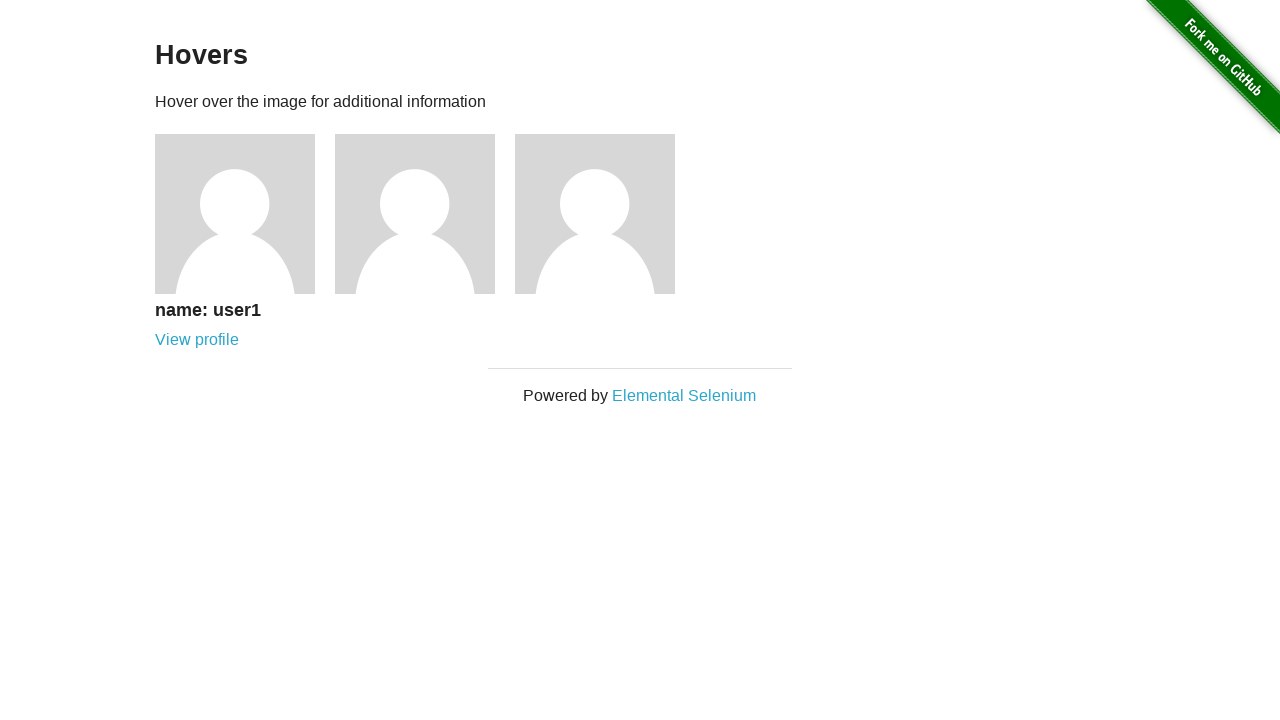

Verified that the caption/user information is now visible after hovering
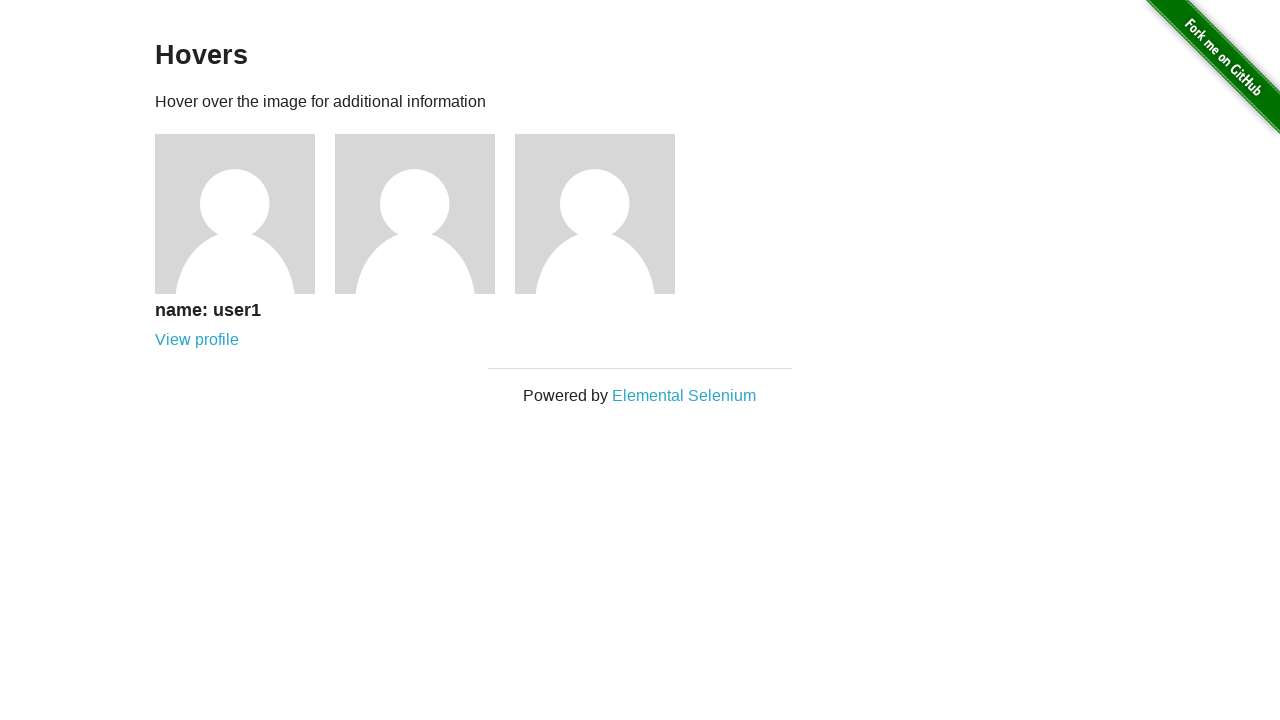

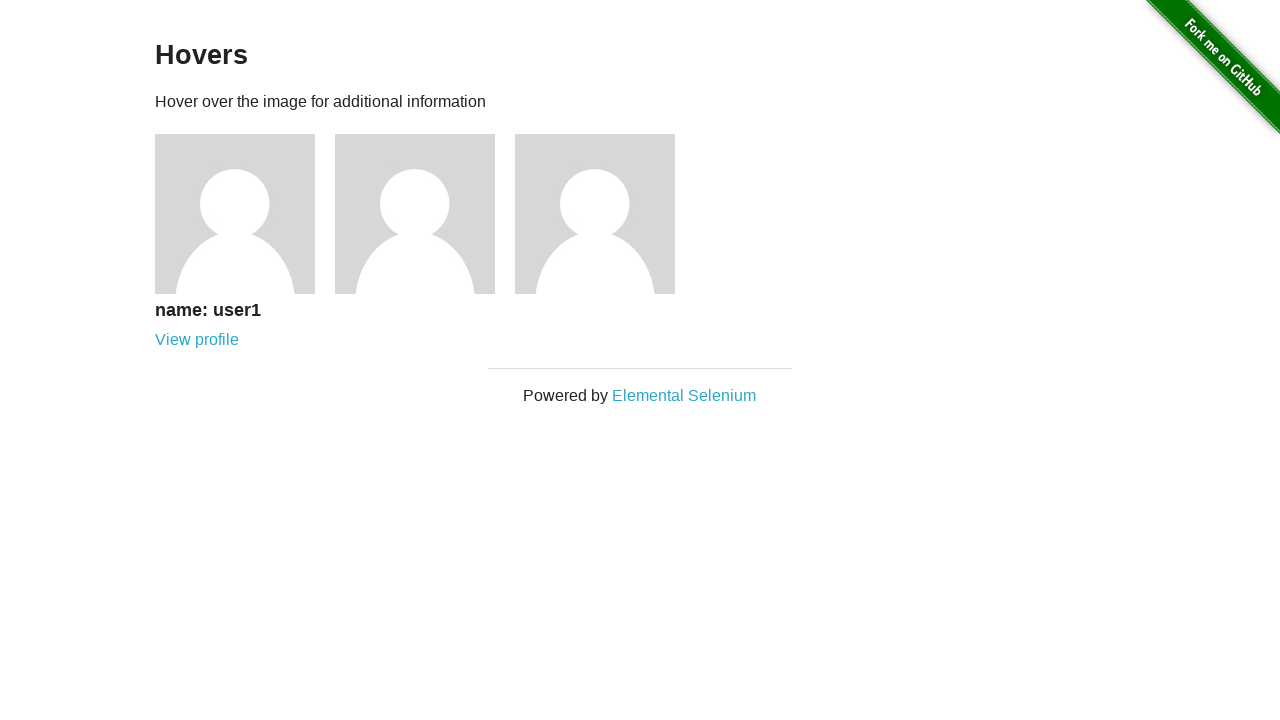